Tests an e-commerce flow by browsing products, selecting Selenium product, and adding it to cart while blocking certain network requests (images and CSS)

Starting URL: https://rahulshettyacademy.com/angularAppdemo/

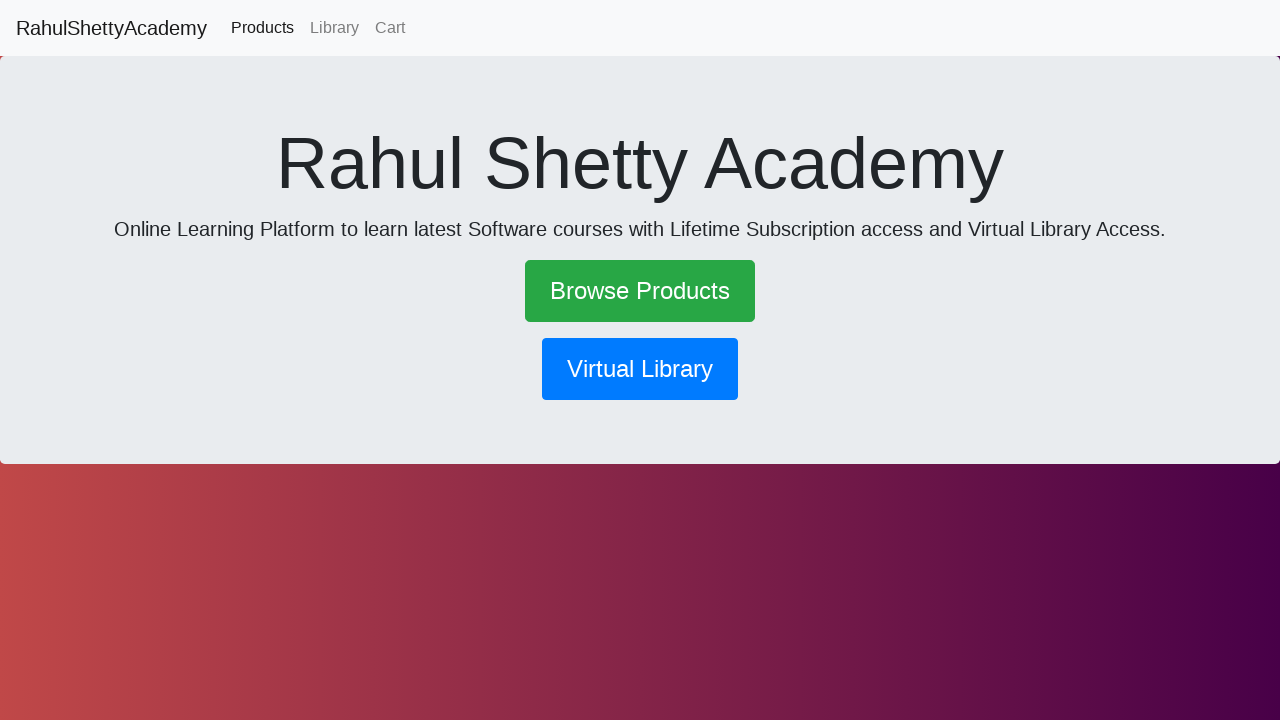

Clicked Browse Products link at (640, 291) on text=Browse Products
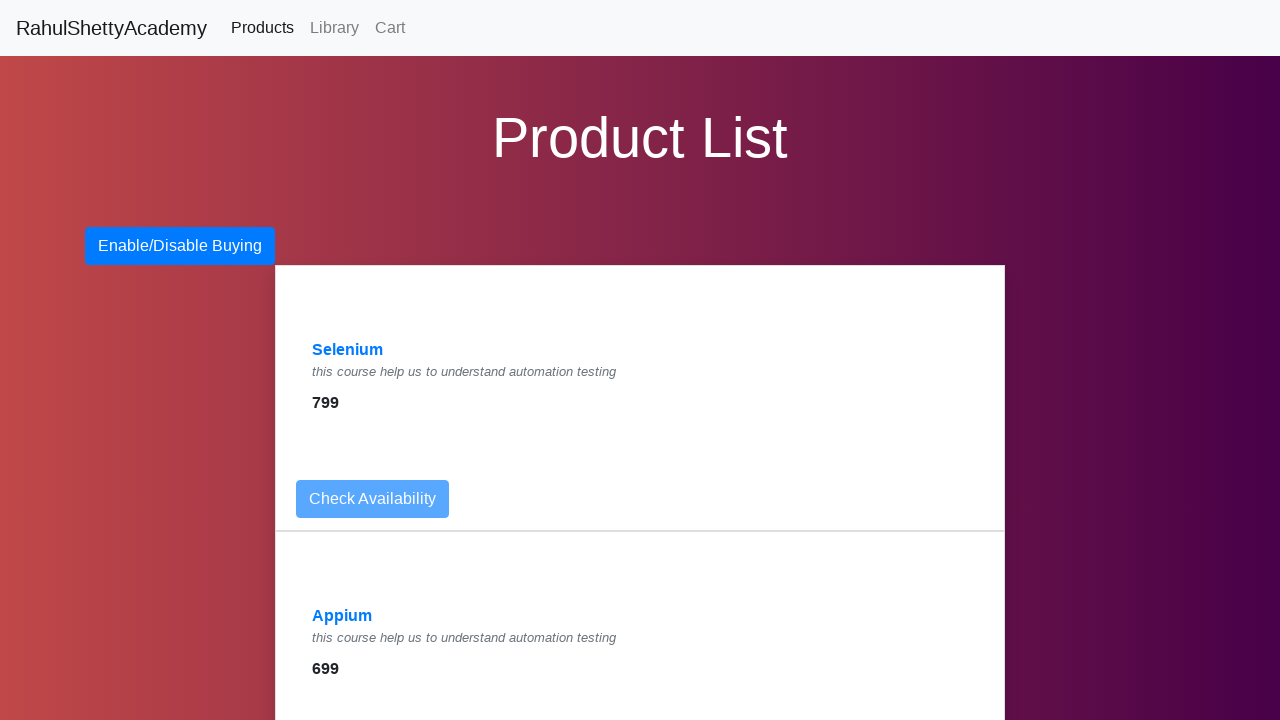

Clicked Selenium product link at (348, 350) on text=Selenium
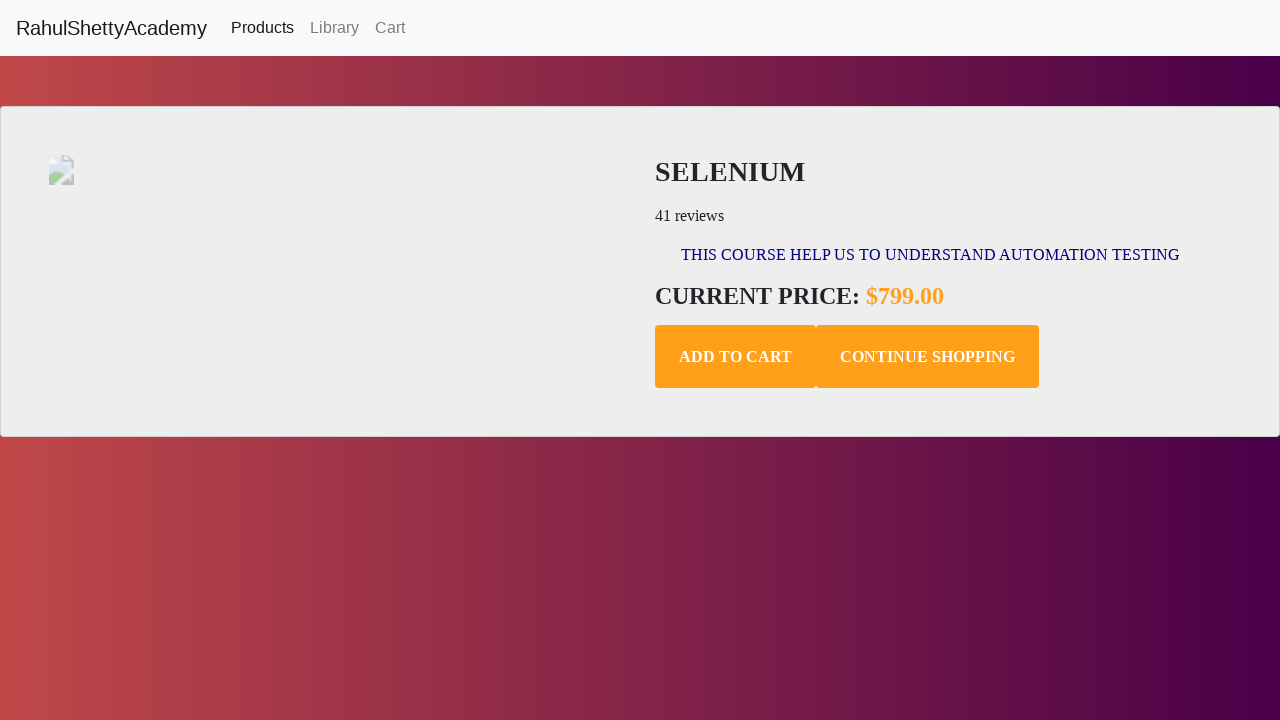

Clicked Add to Cart button at (736, 357) on .add-to-cart
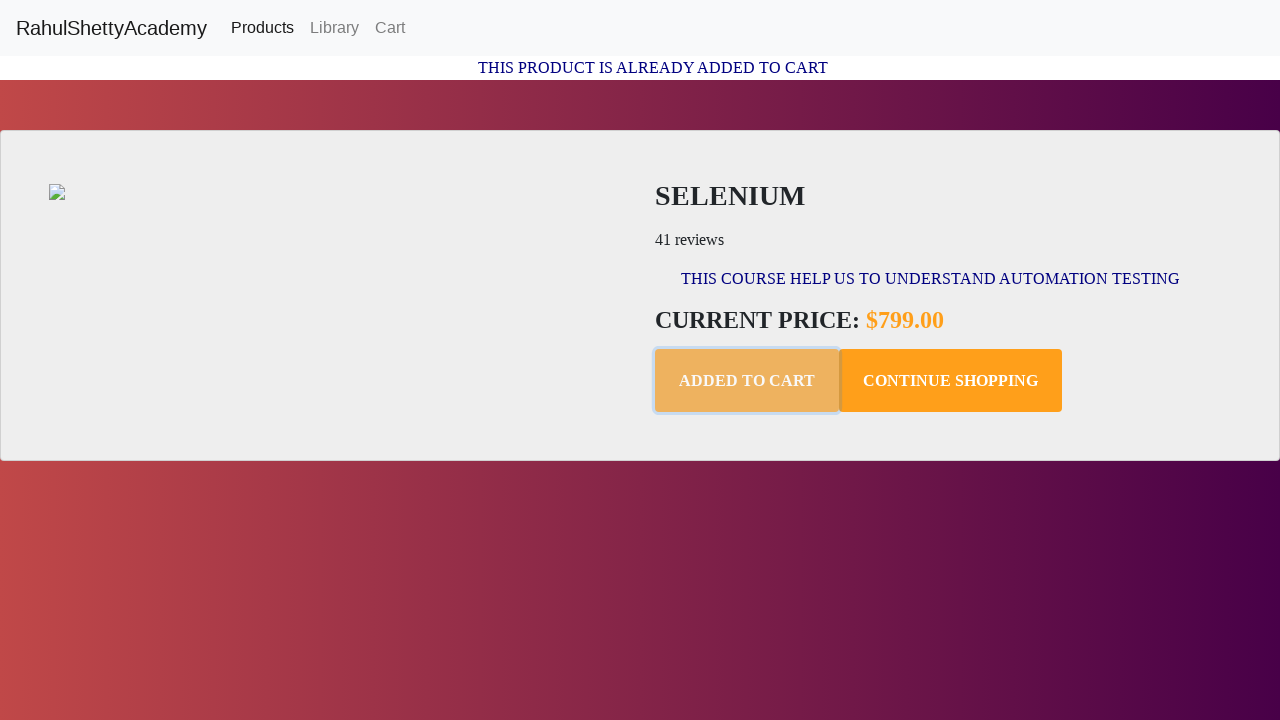

Confirmation message appeared
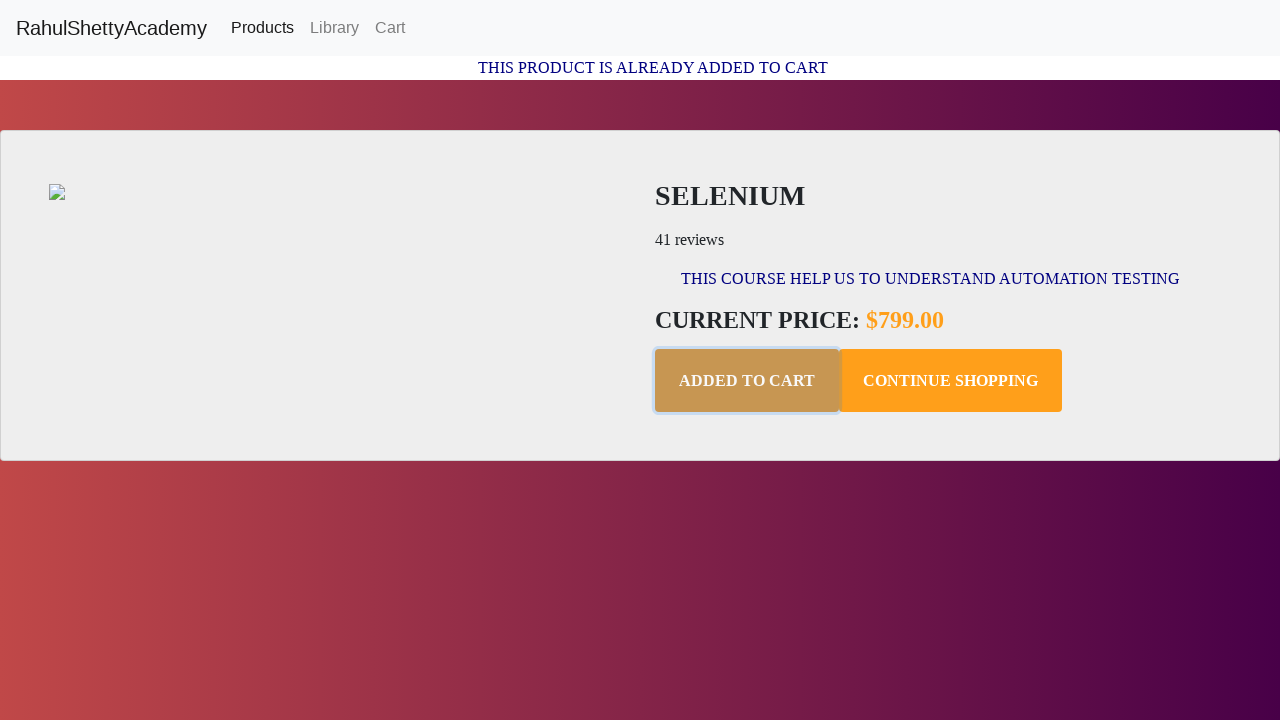

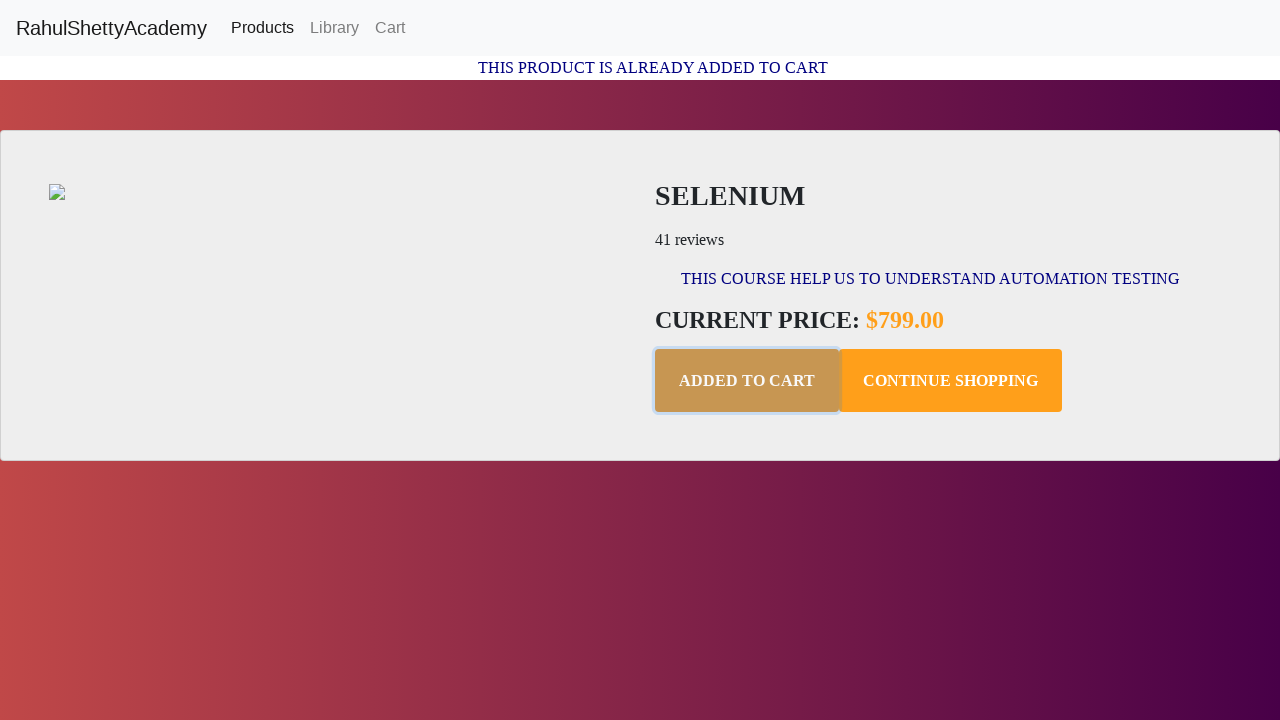